Navigates to the ParaBank demo banking site and clicks on a link within the login panel area (likely the "Register" or "Forgot Login Info" link).

Starting URL: https://parabank.parasoft.com

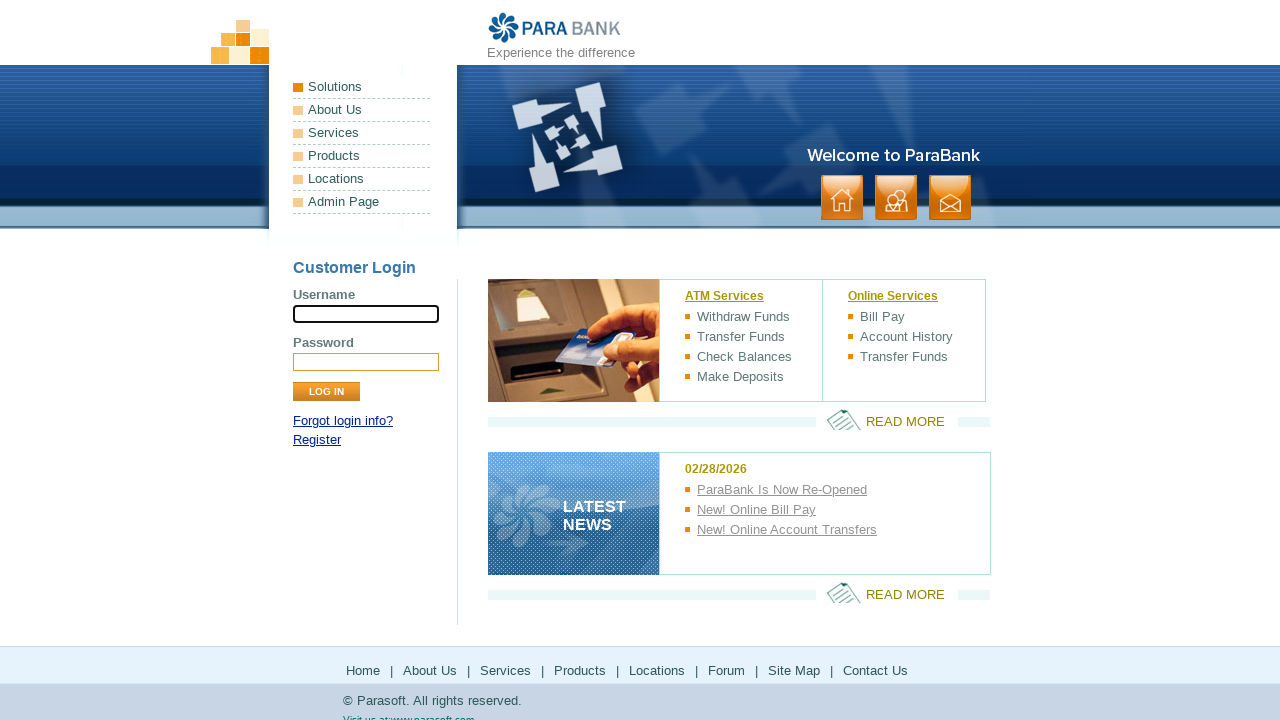

Navigated to ParaBank demo banking site
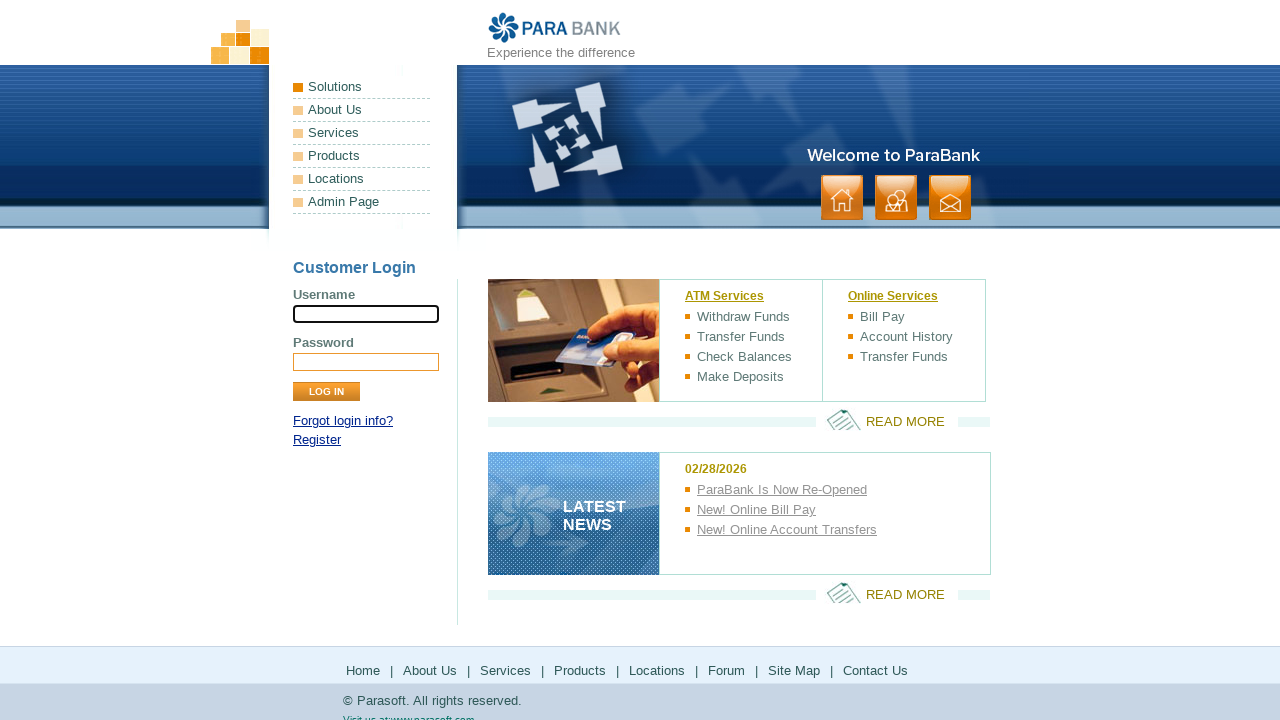

Clicked link in login panel (Register or Forgot Login Info) at (317, 440) on #loginPanel > p:nth-child(3) > a
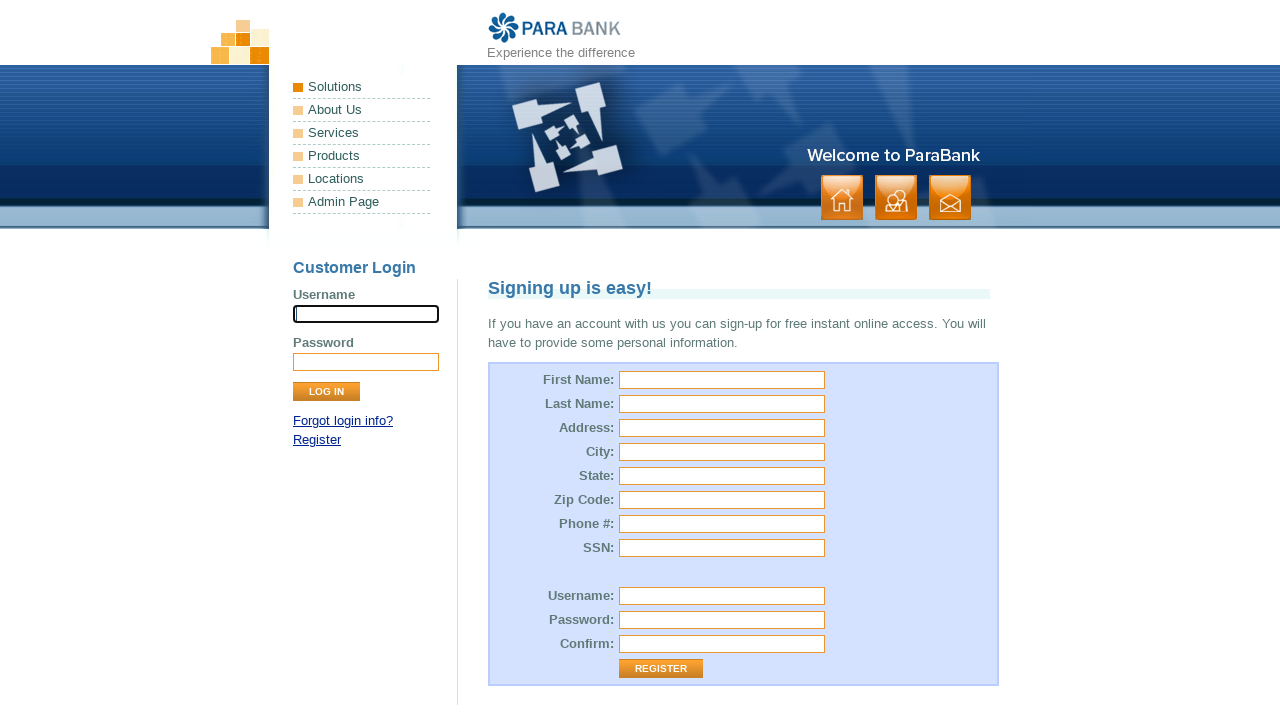

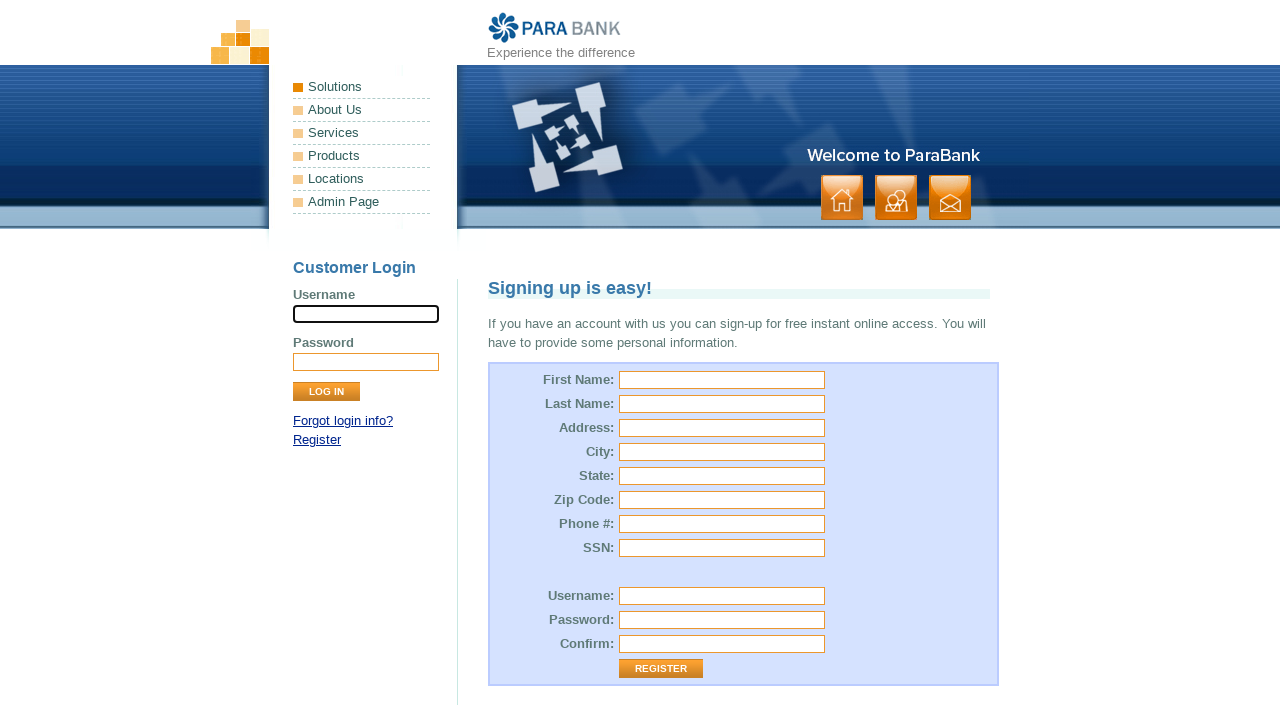